Tests unmarking items as complete by unchecking their toggle buttons

Starting URL: https://demo.playwright.dev/todomvc

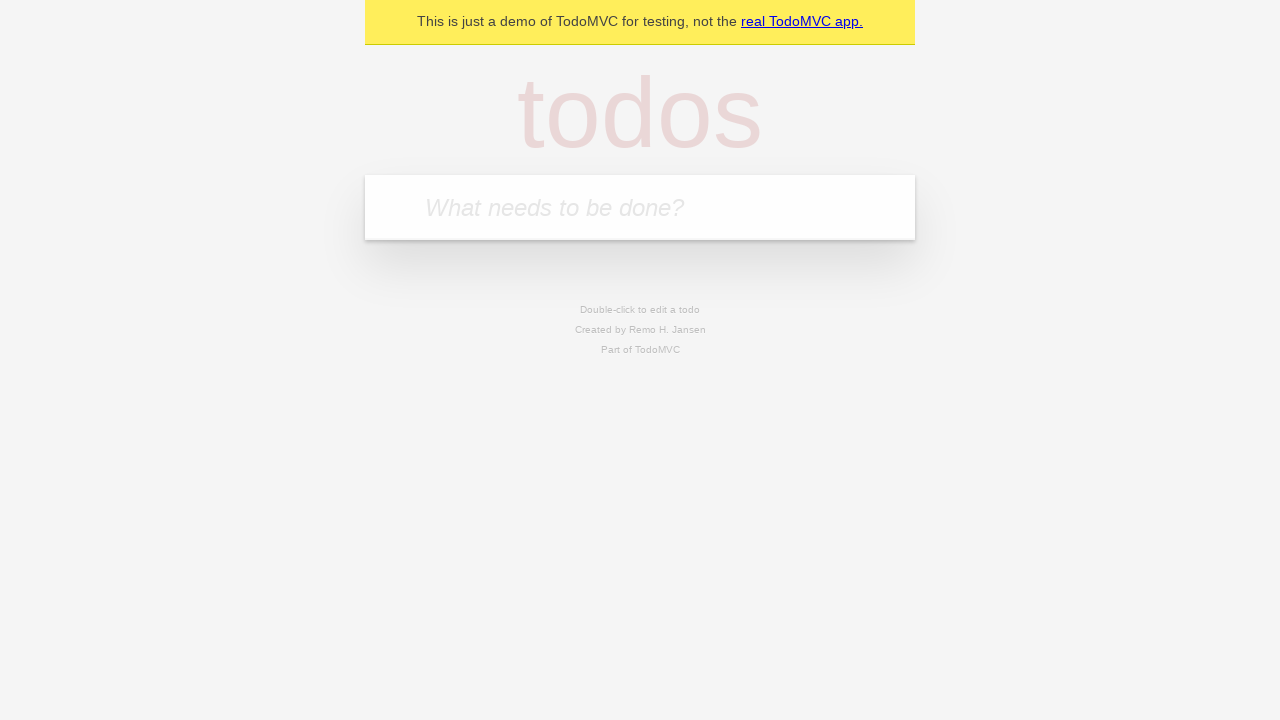

Filled new todo input with 'buy some cheese' on .new-todo
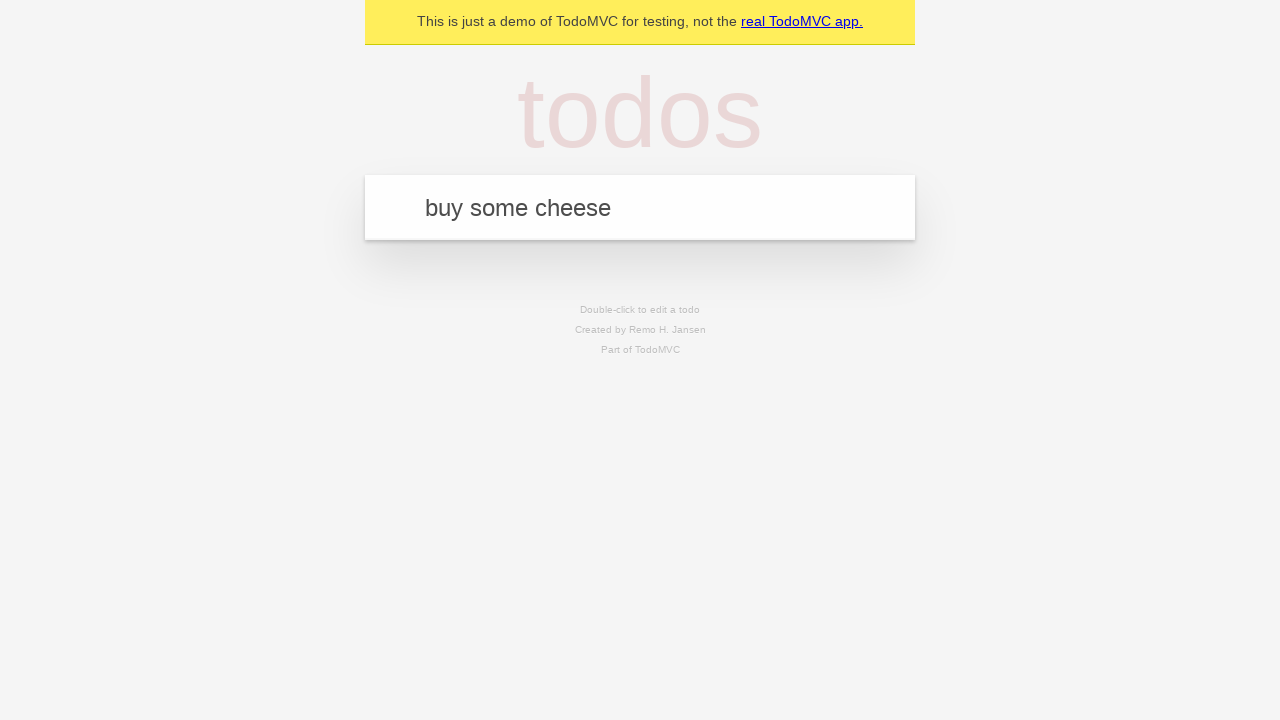

Pressed Enter to create first todo item on .new-todo
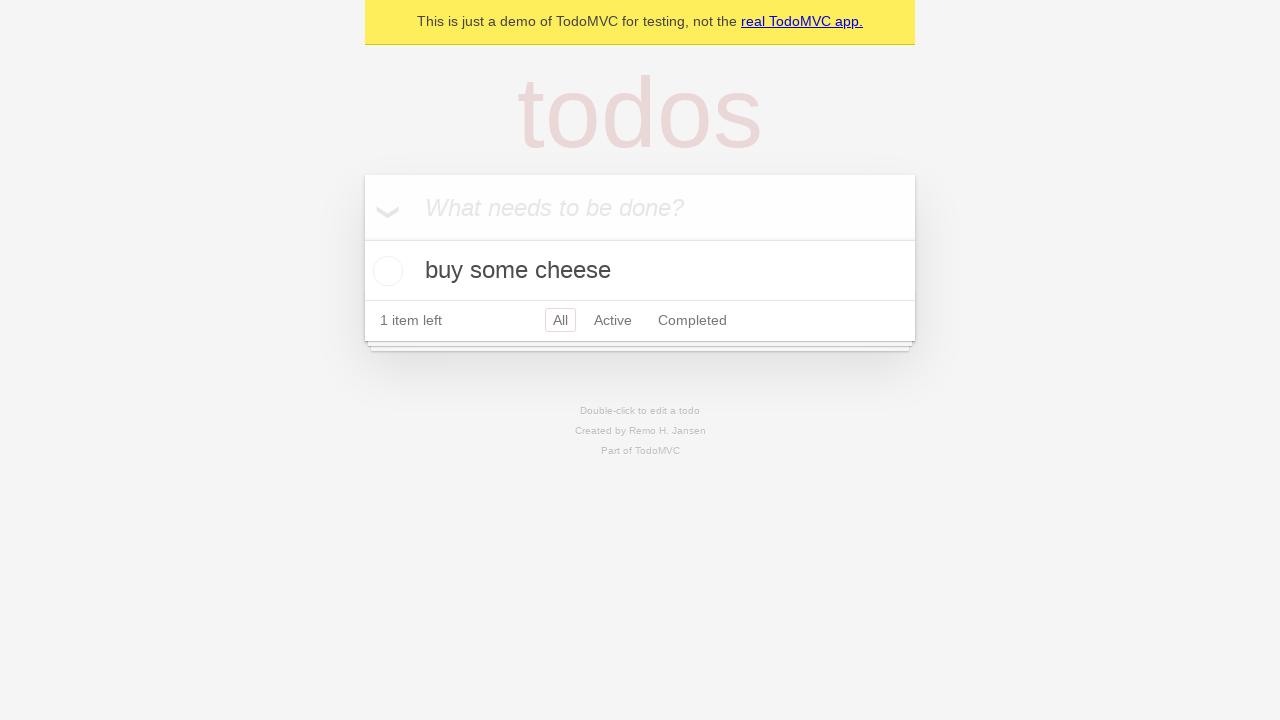

Filled new todo input with 'feed the cat' on .new-todo
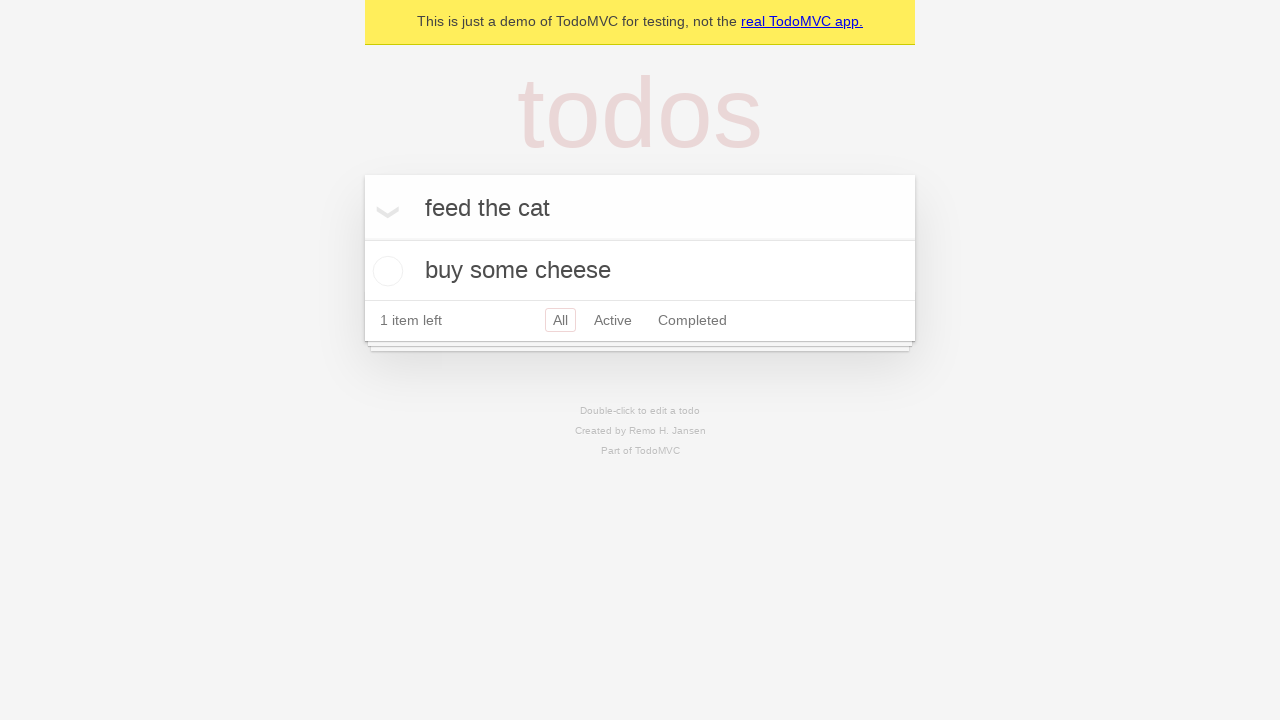

Pressed Enter to create second todo item on .new-todo
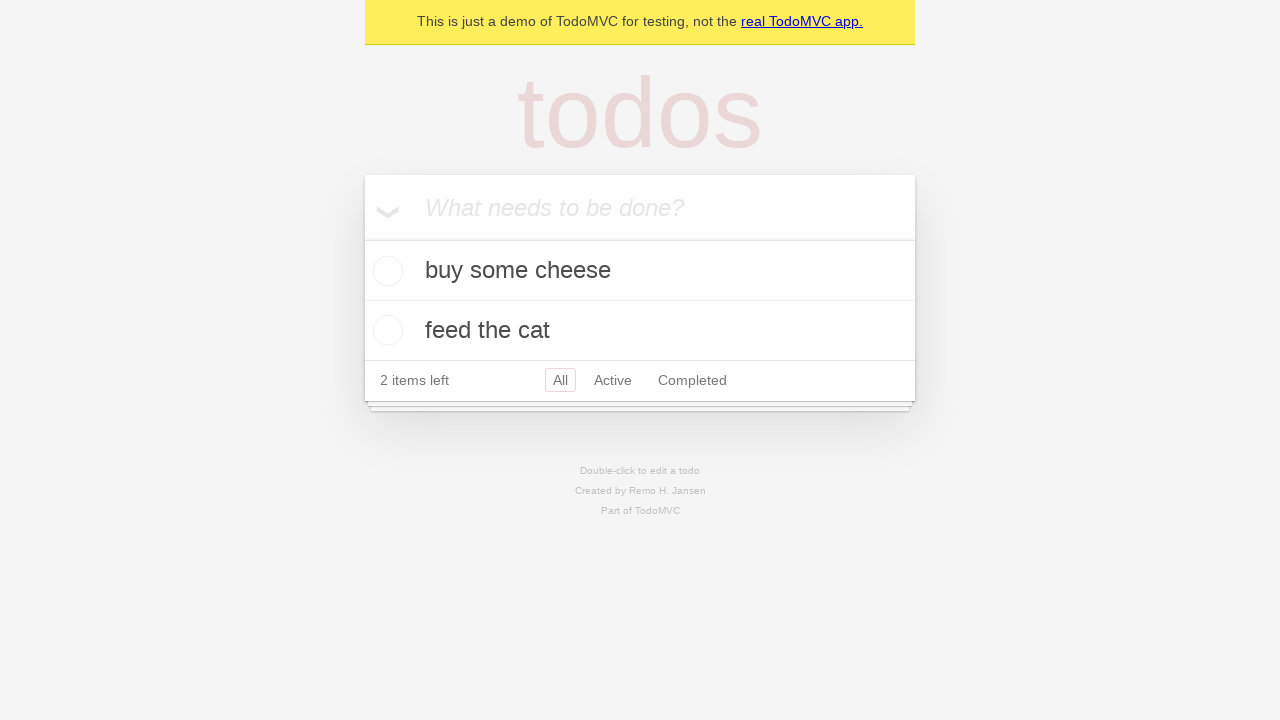

Checked toggle button on first todo item to mark as complete at (385, 271) on .todo-list li >> nth=0 >> .toggle
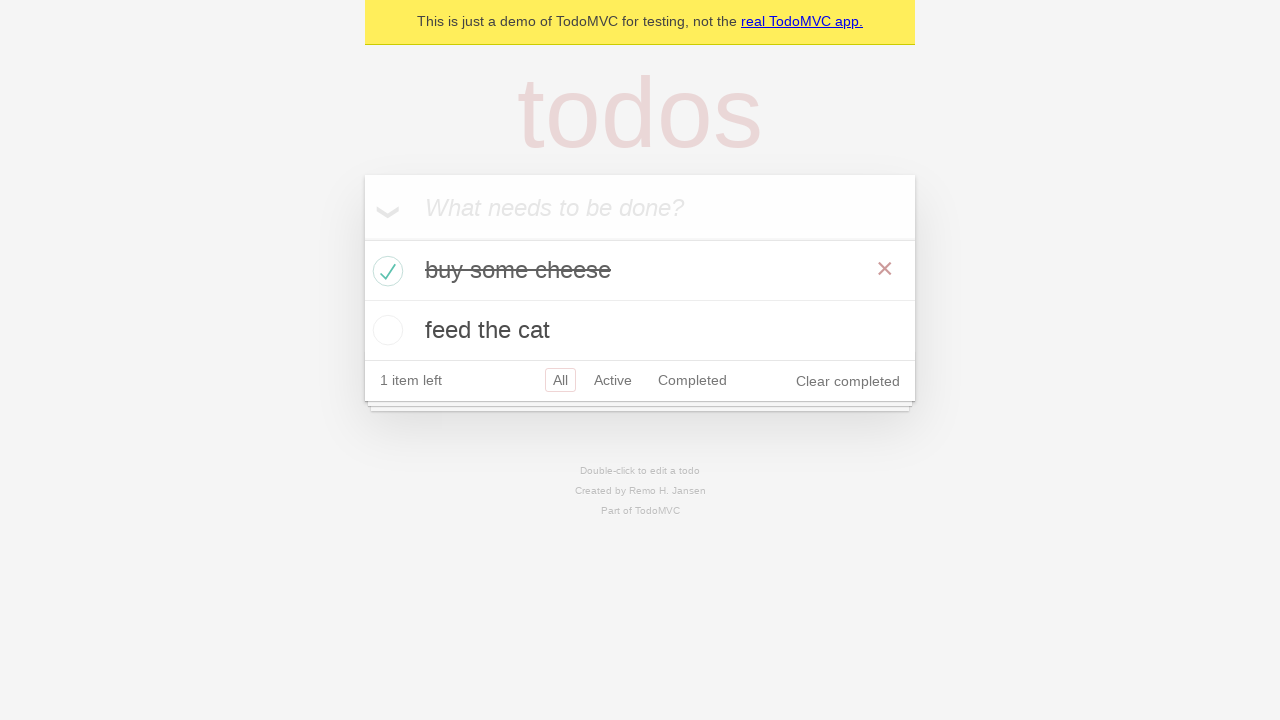

Unchecked toggle button on first todo item to mark as incomplete at (385, 271) on .todo-list li >> nth=0 >> .toggle
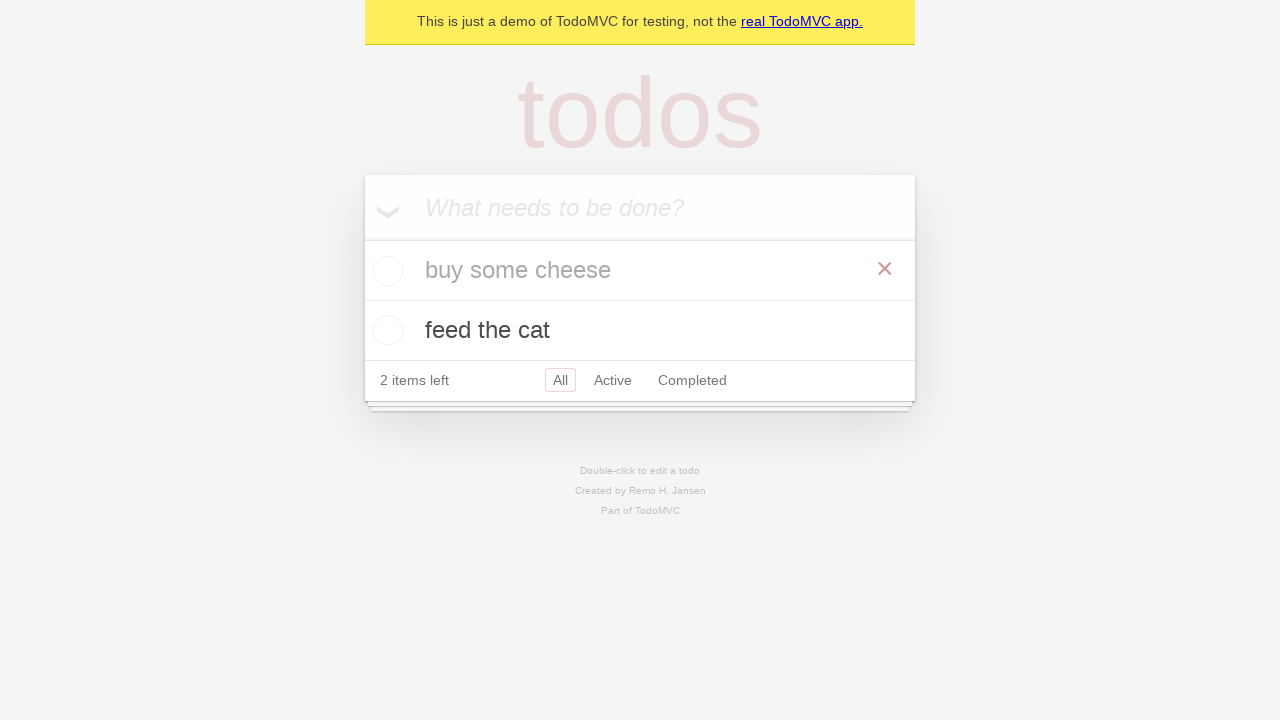

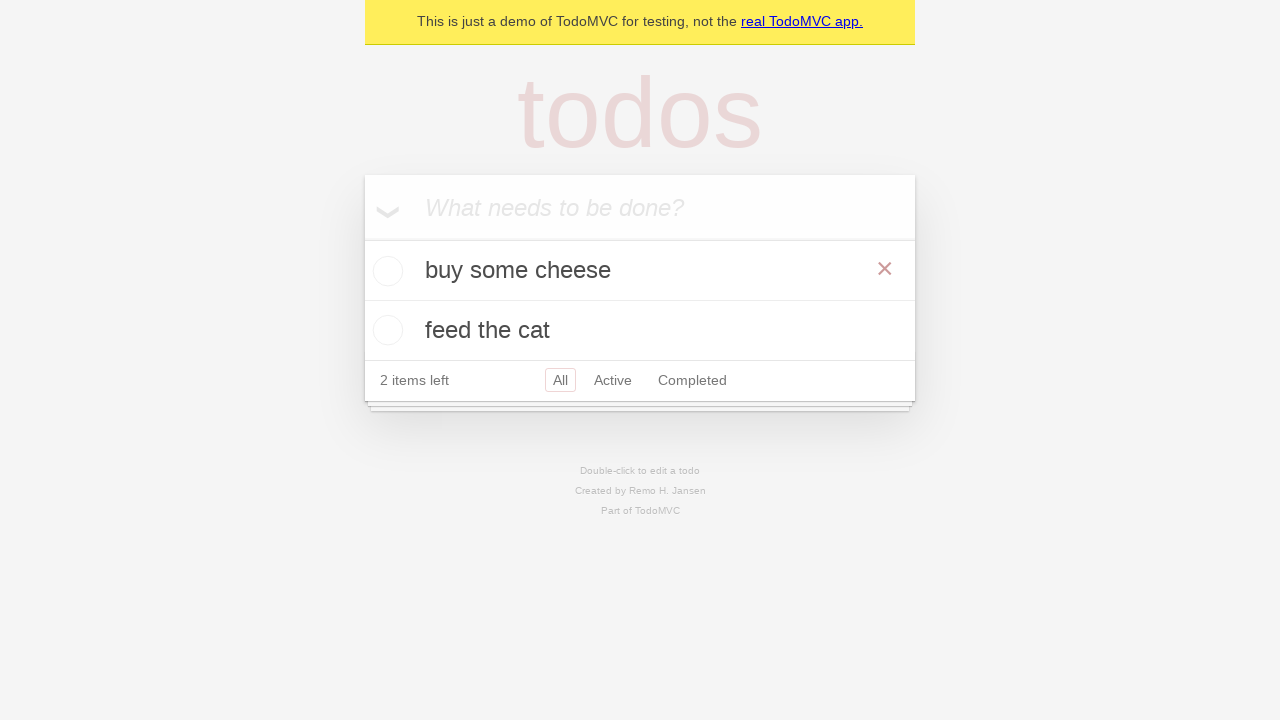